Tests date picker by directly filling a date input field

Starting URL: https://www.lambdatest.com/selenium-playground/bootstrap-date-picker-demo

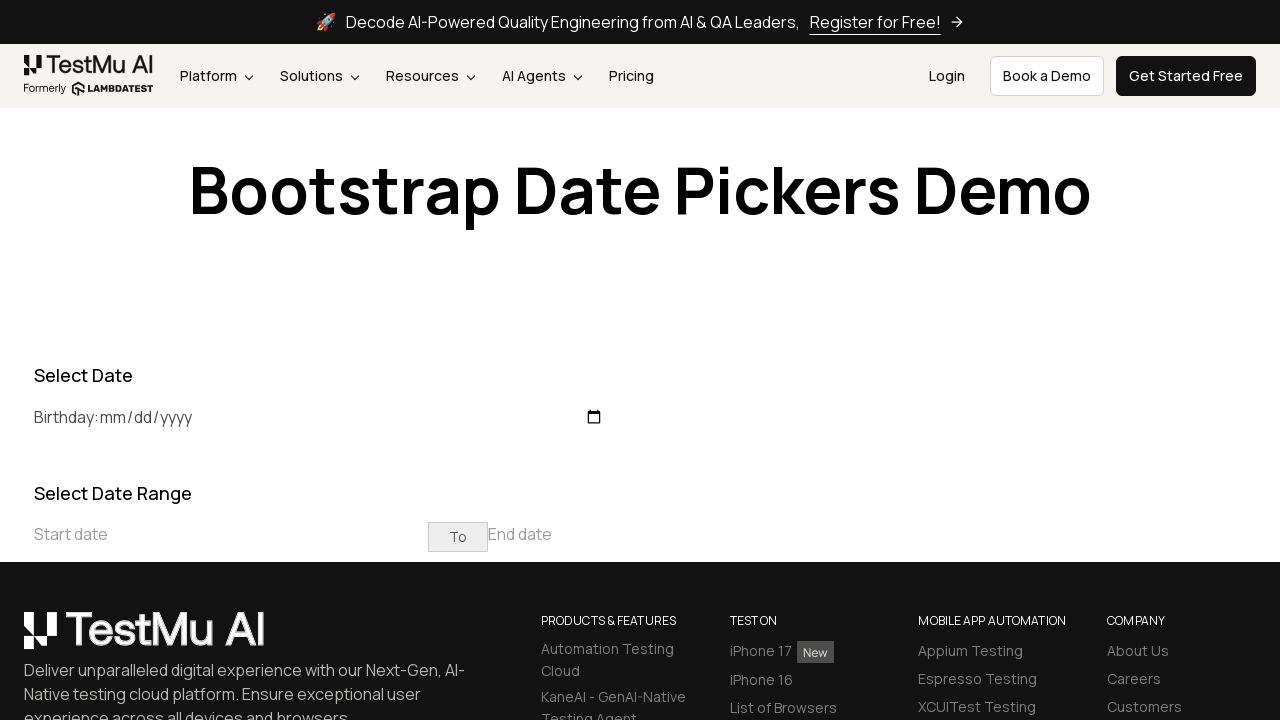

Navigated to Bootstrap date picker demo page
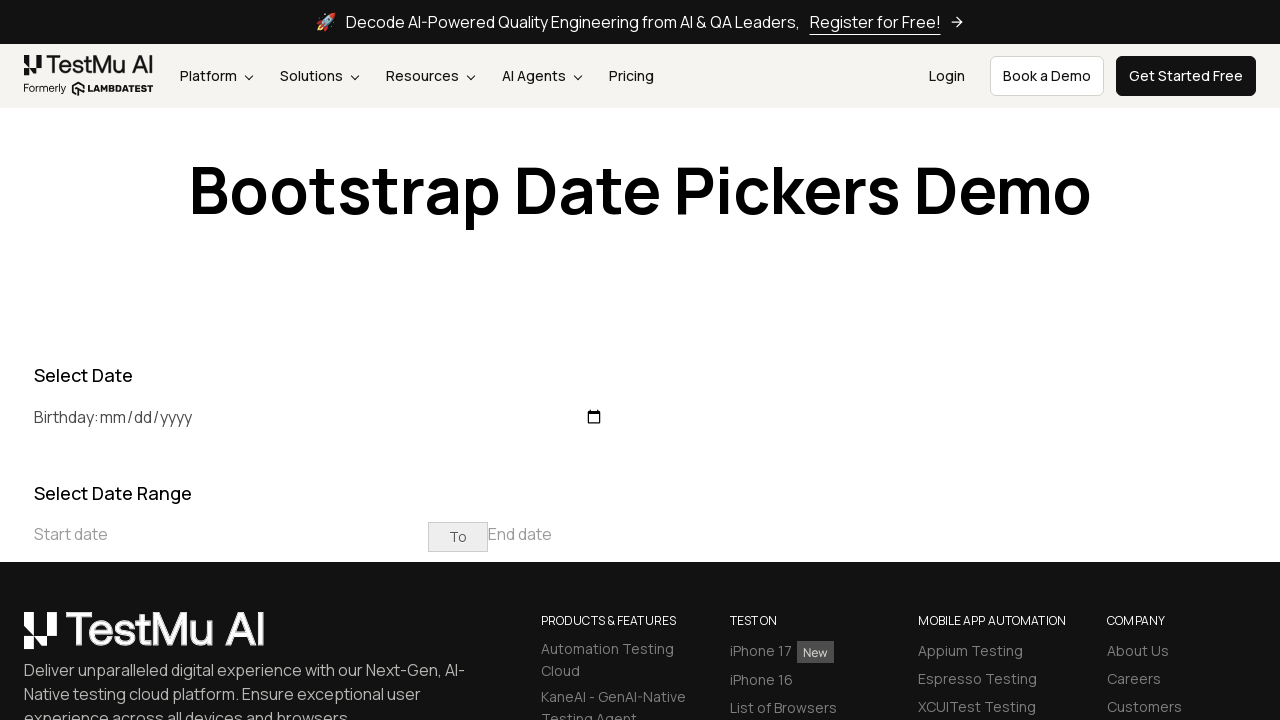

Filled date input field with '1994-04-12' on //input[@type='date']
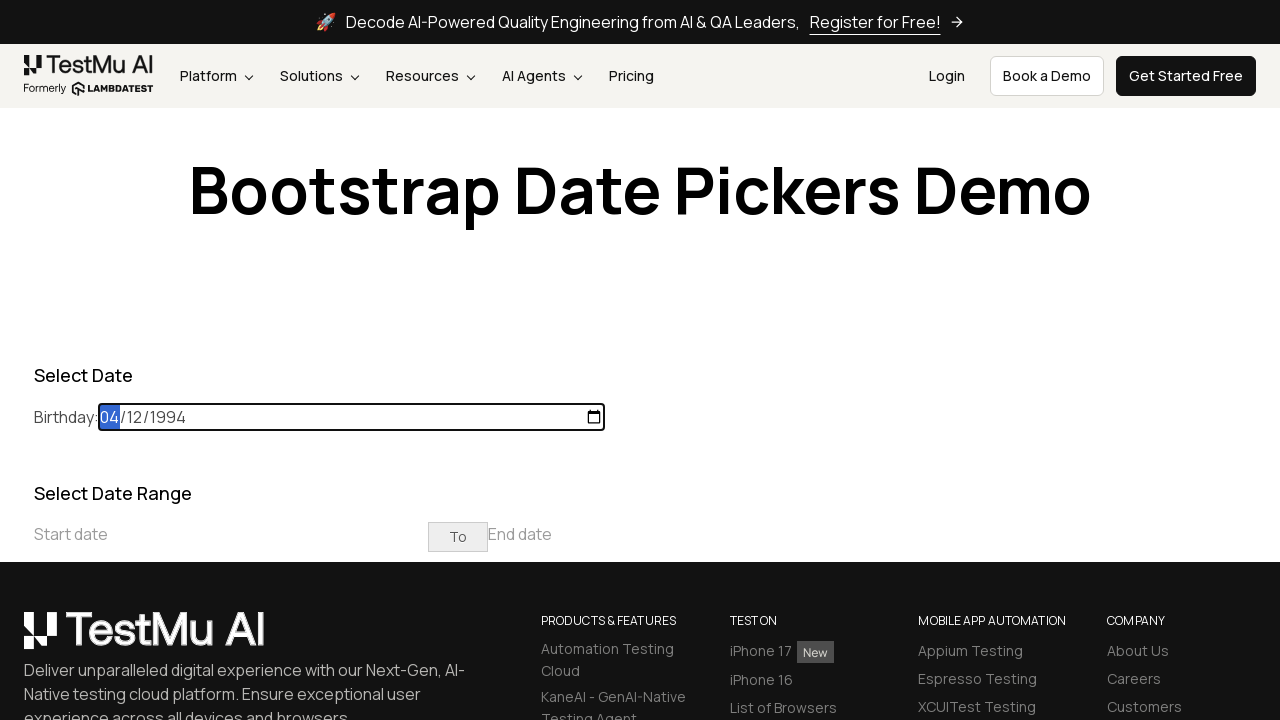

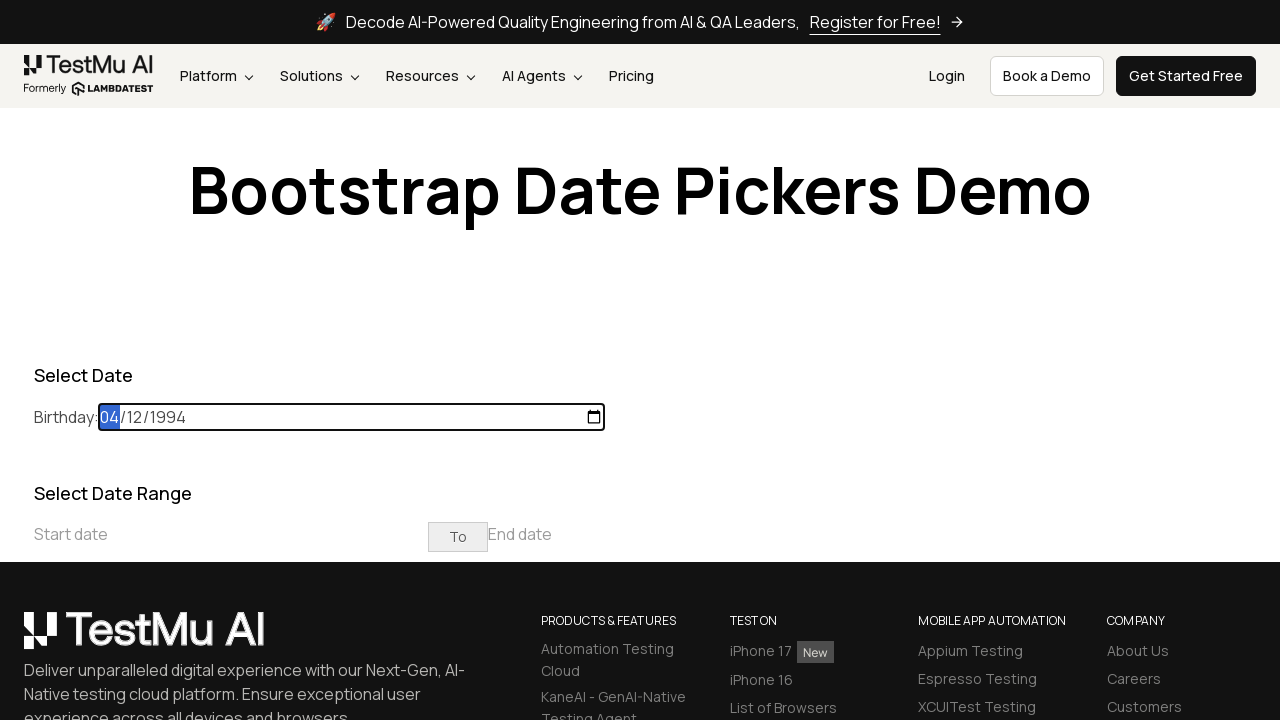